Tests scrolling functionality and verifies table data by calculating sum of values in fixed header table and course price table

Starting URL: https://rahulshettyacademy.com/AutomationPractice/

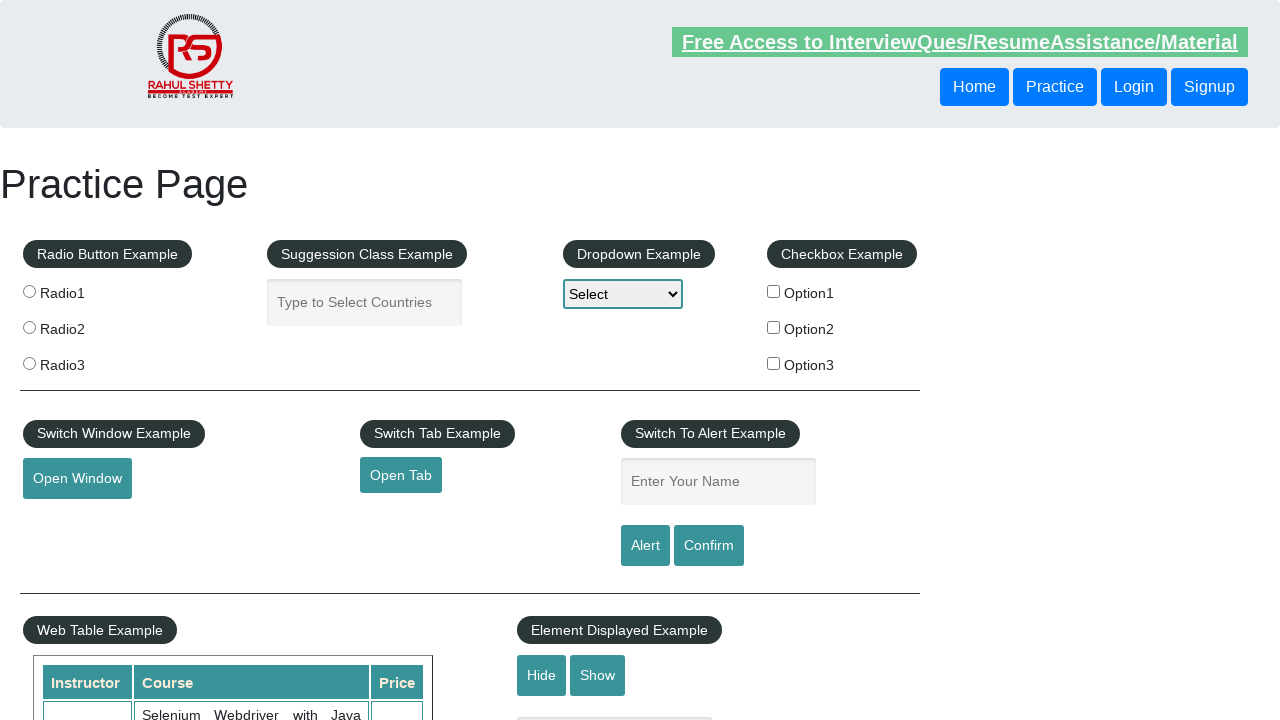

Scrolled down main page by 500px
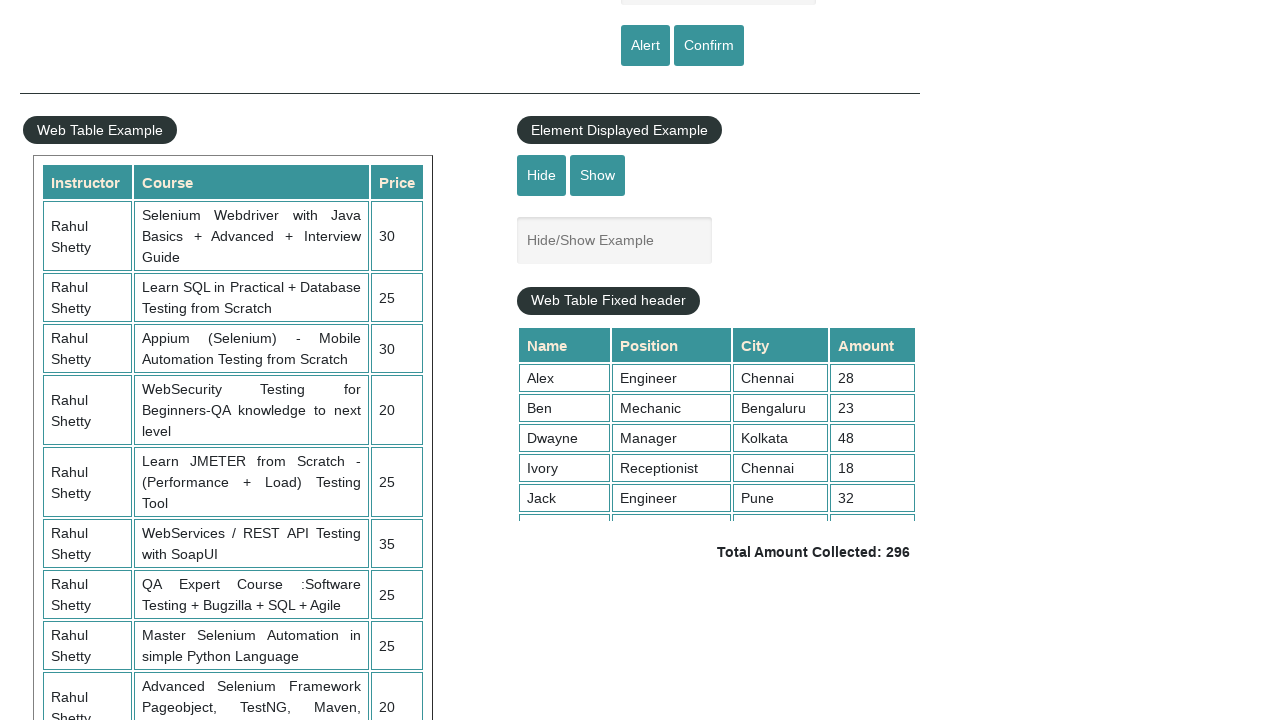

Waited 3 seconds for page to settle
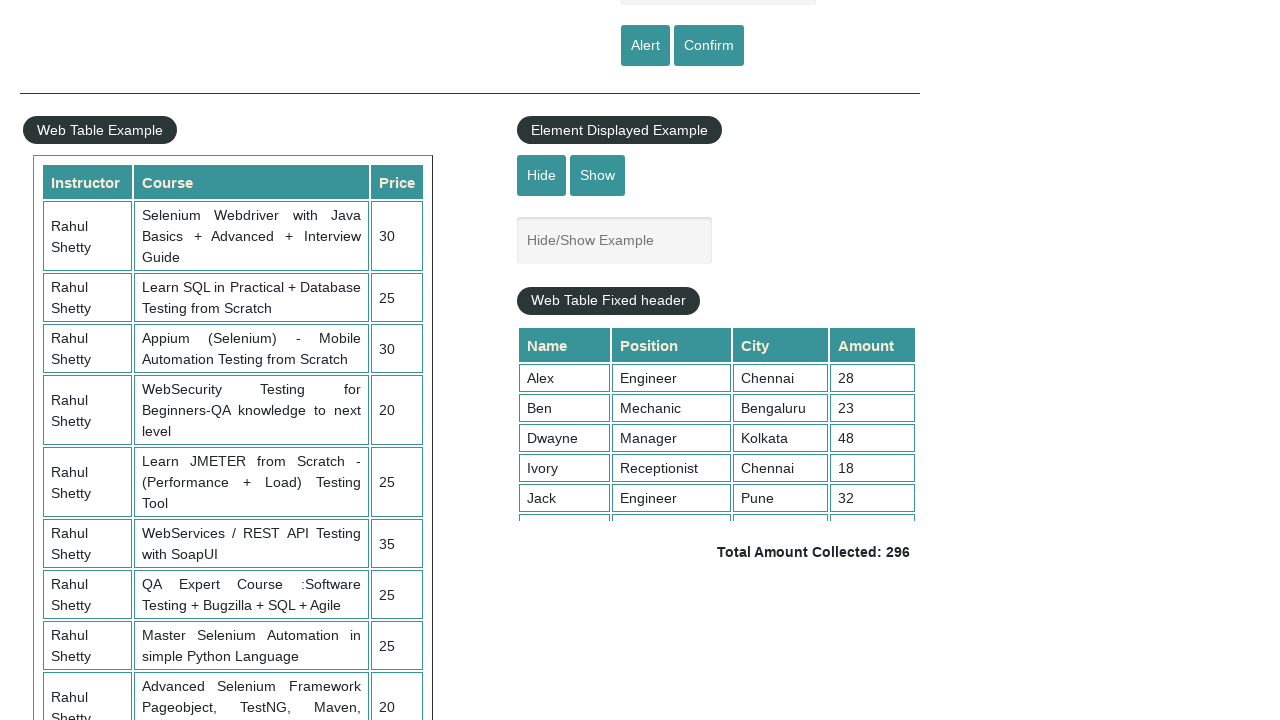

Scrolled within fixed header table to position 5000
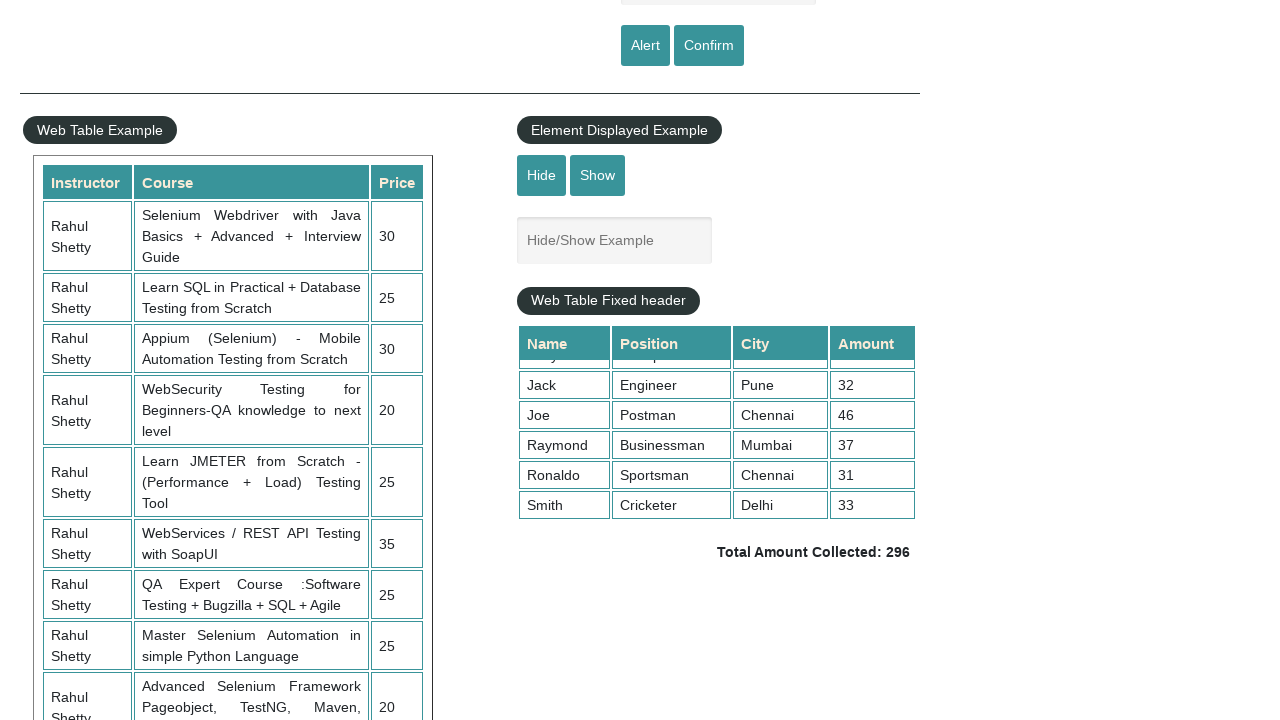

Retrieved all values from 4th column of fixed header table
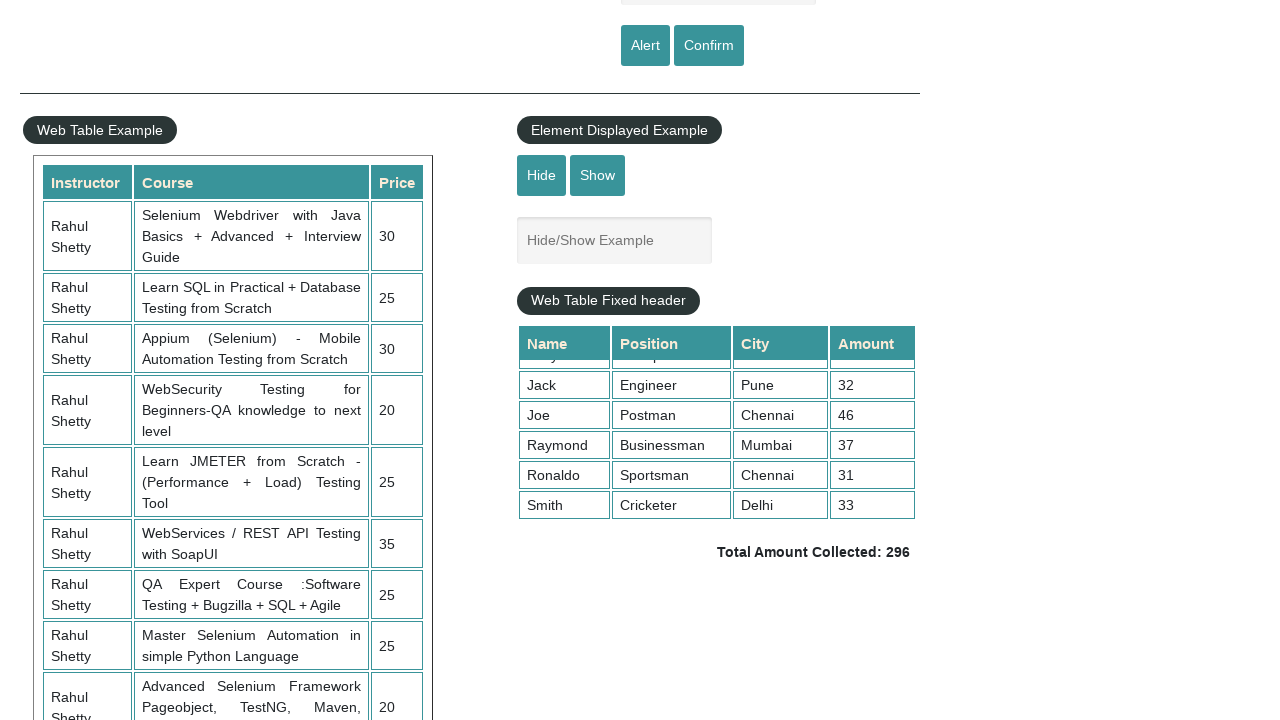

Calculated sum of fixed header table values: 296
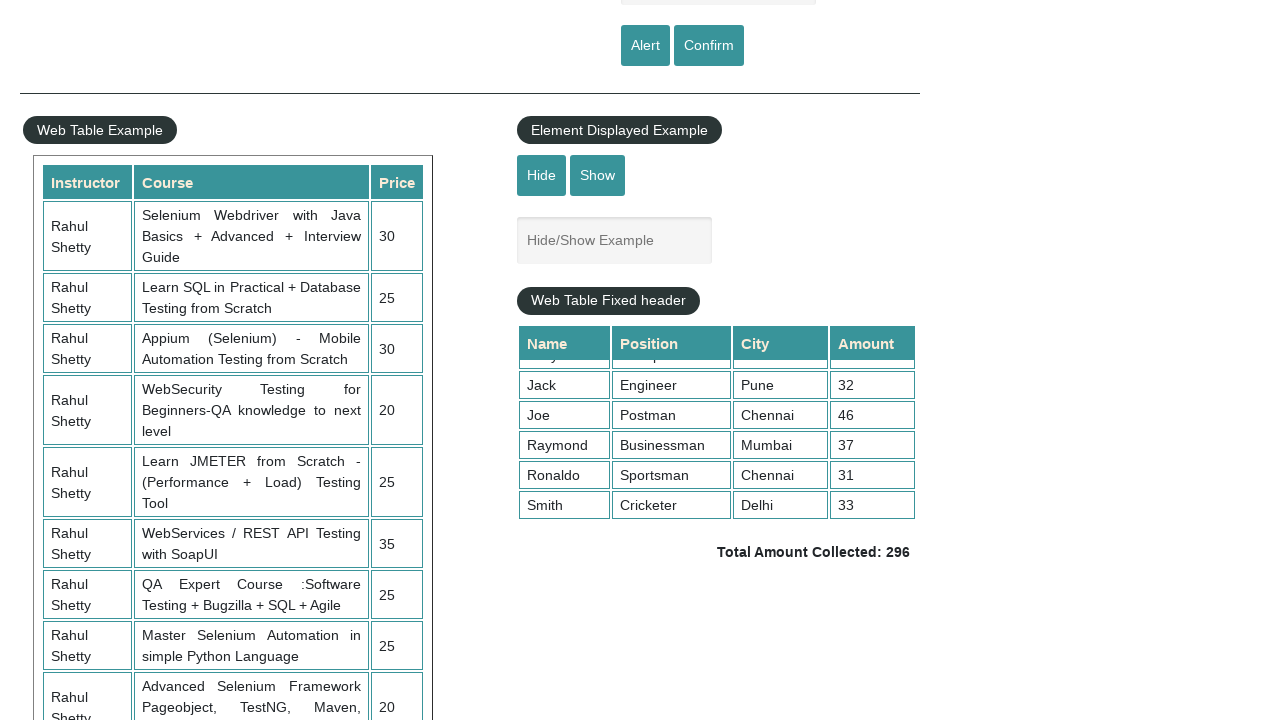

Retrieved expected sum from totalAmount element
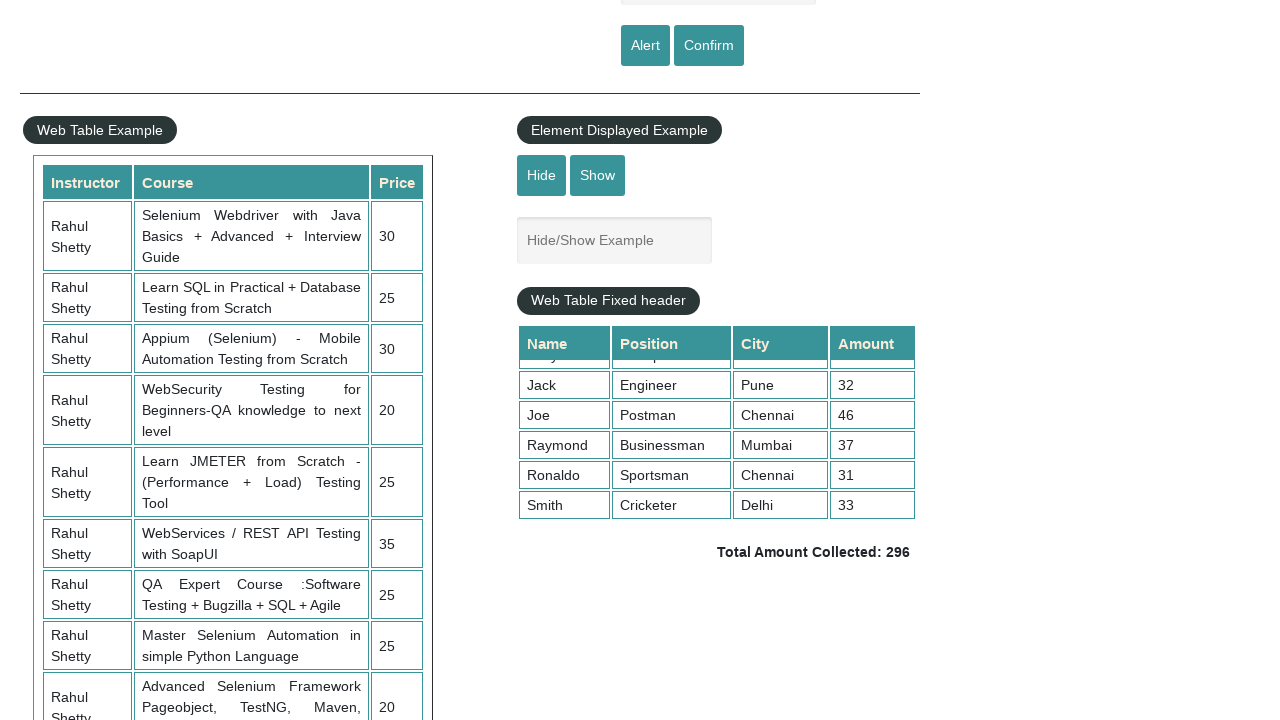

Parsed expected sum value: 296
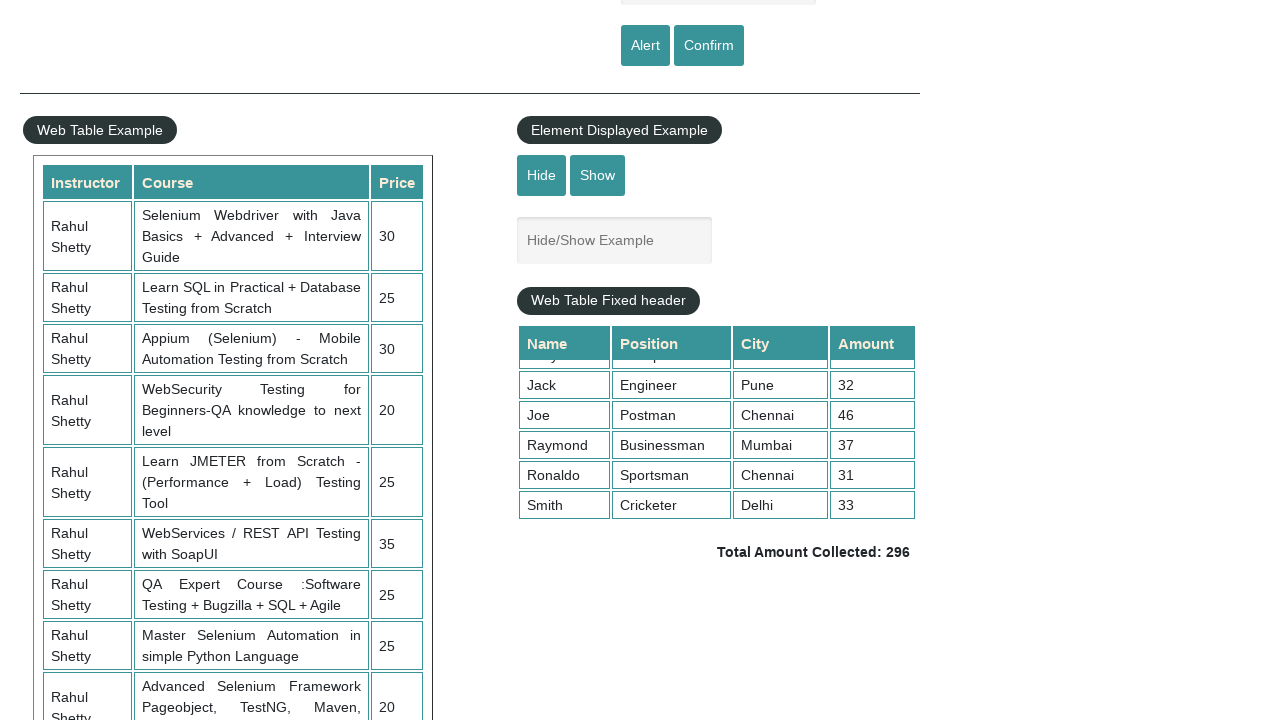

Verified fixed header table sum matches expected value (296 == 296)
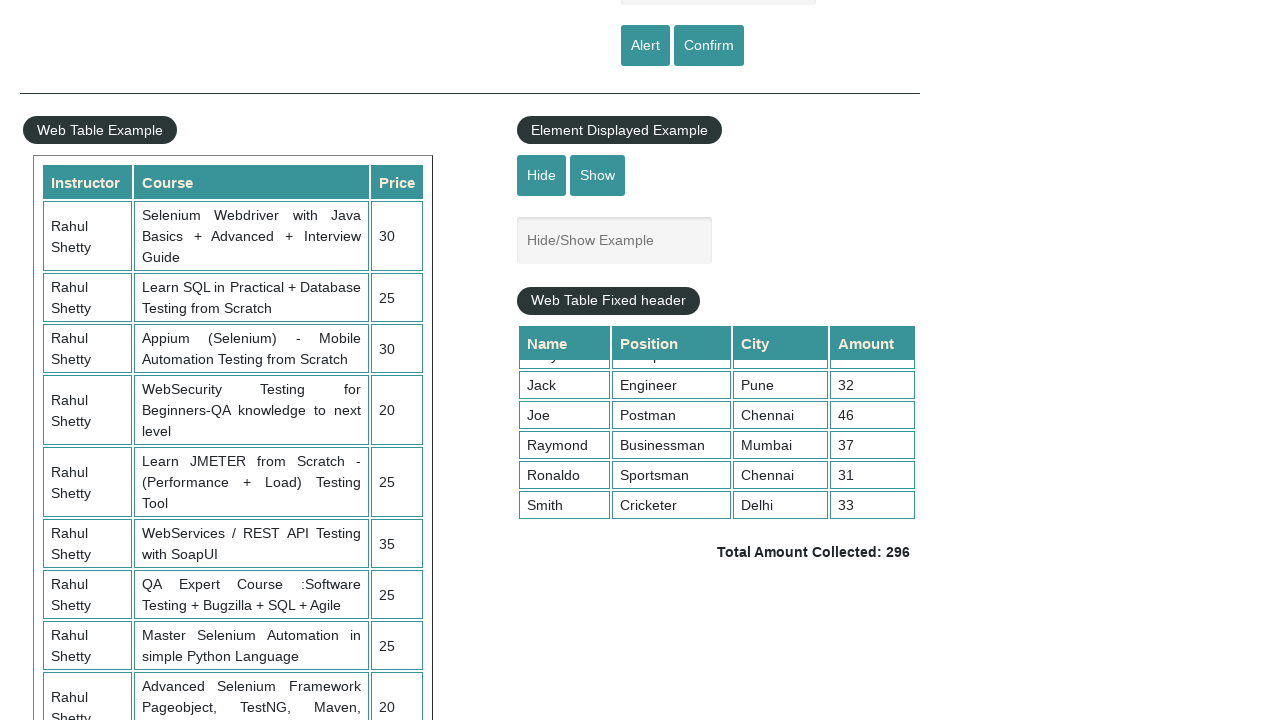

Scrolled back up main page by 500px
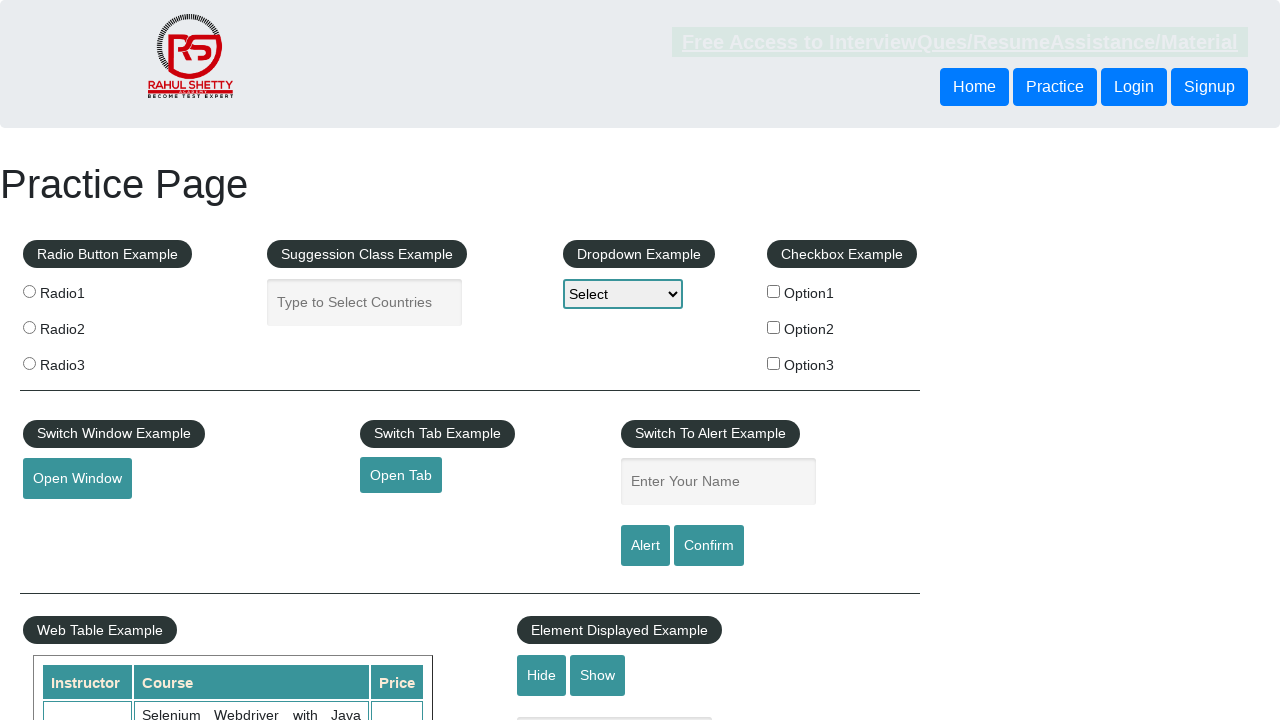

Waited 3 seconds for page to settle
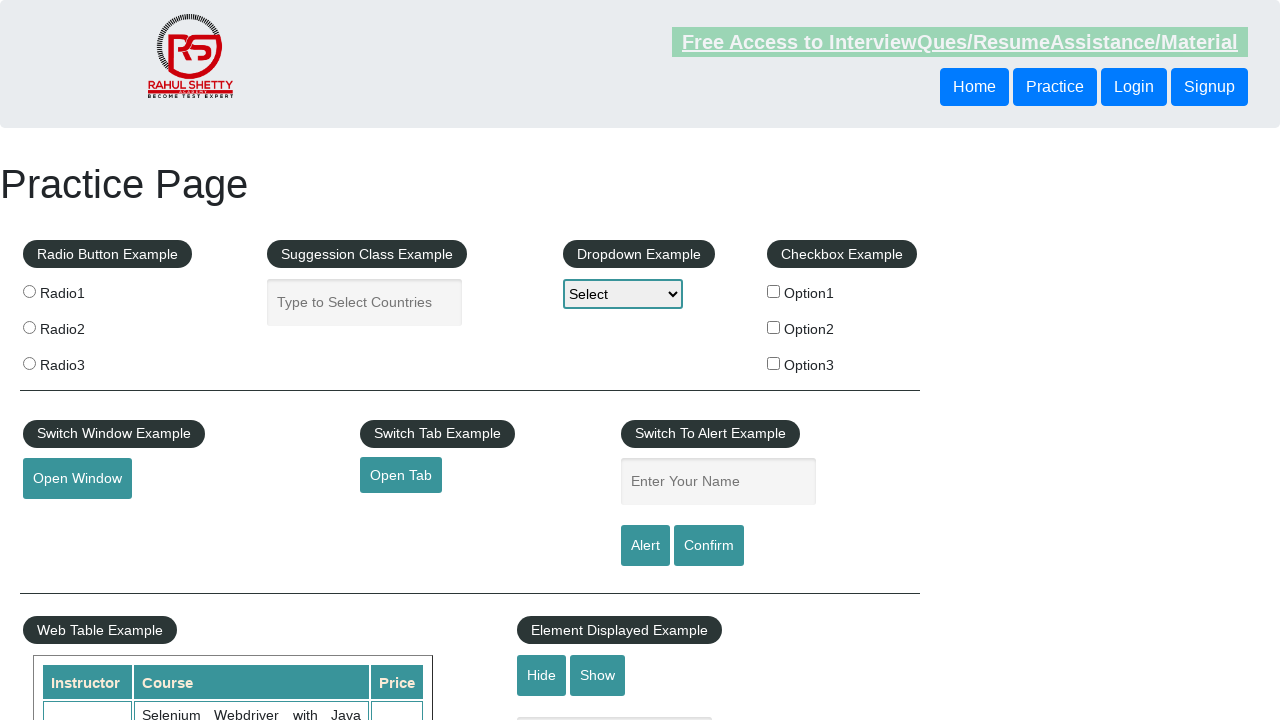

Scrolled down to course table by 750px
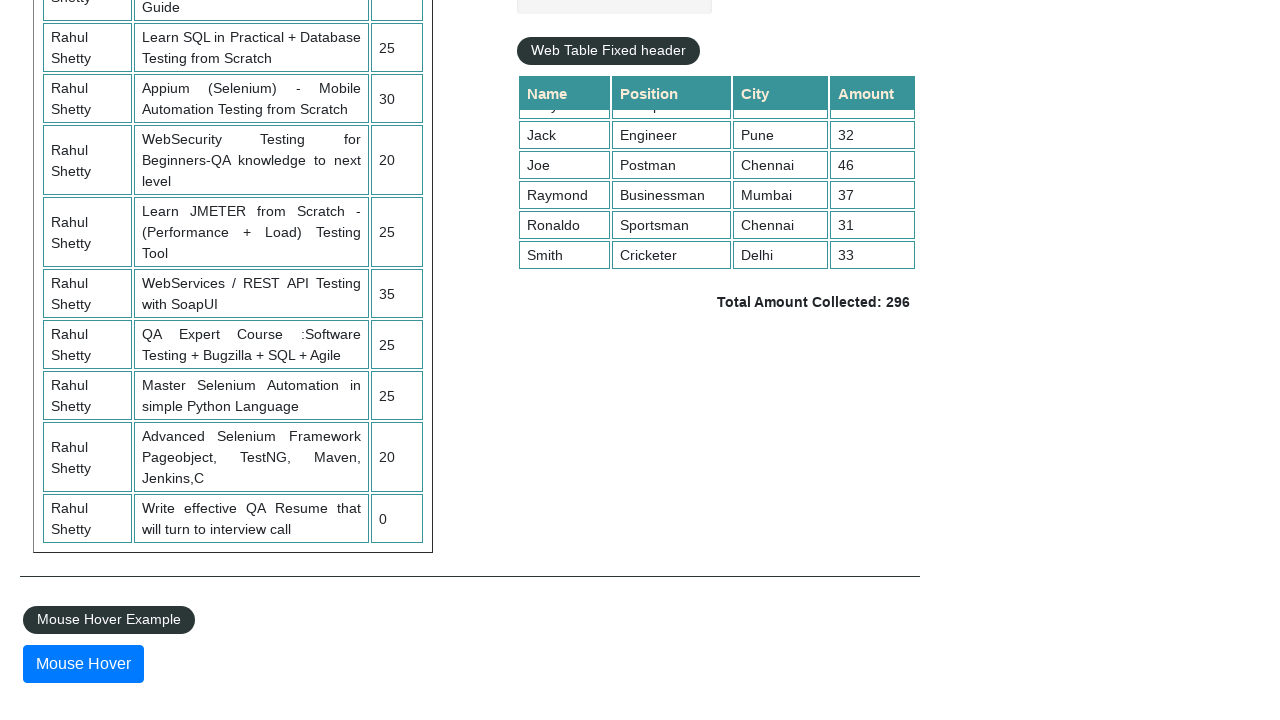

Waited 3 seconds for course table to load
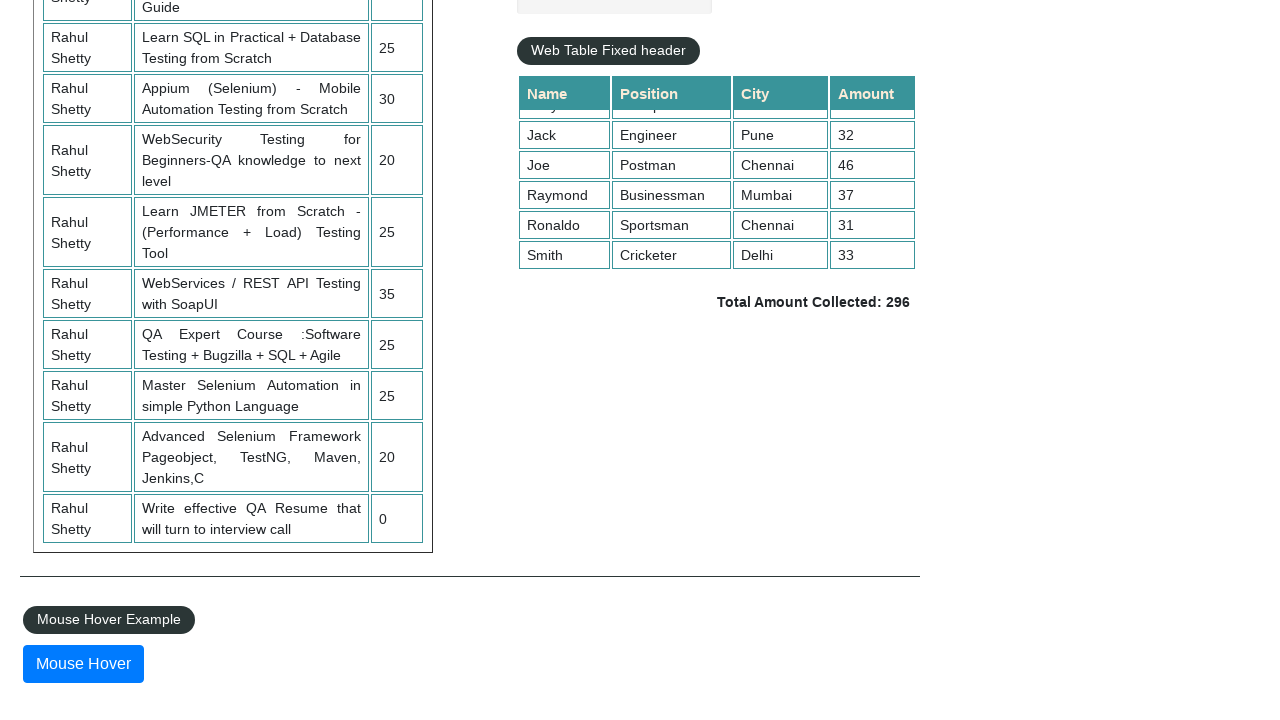

Scrolled within course table to position 5000
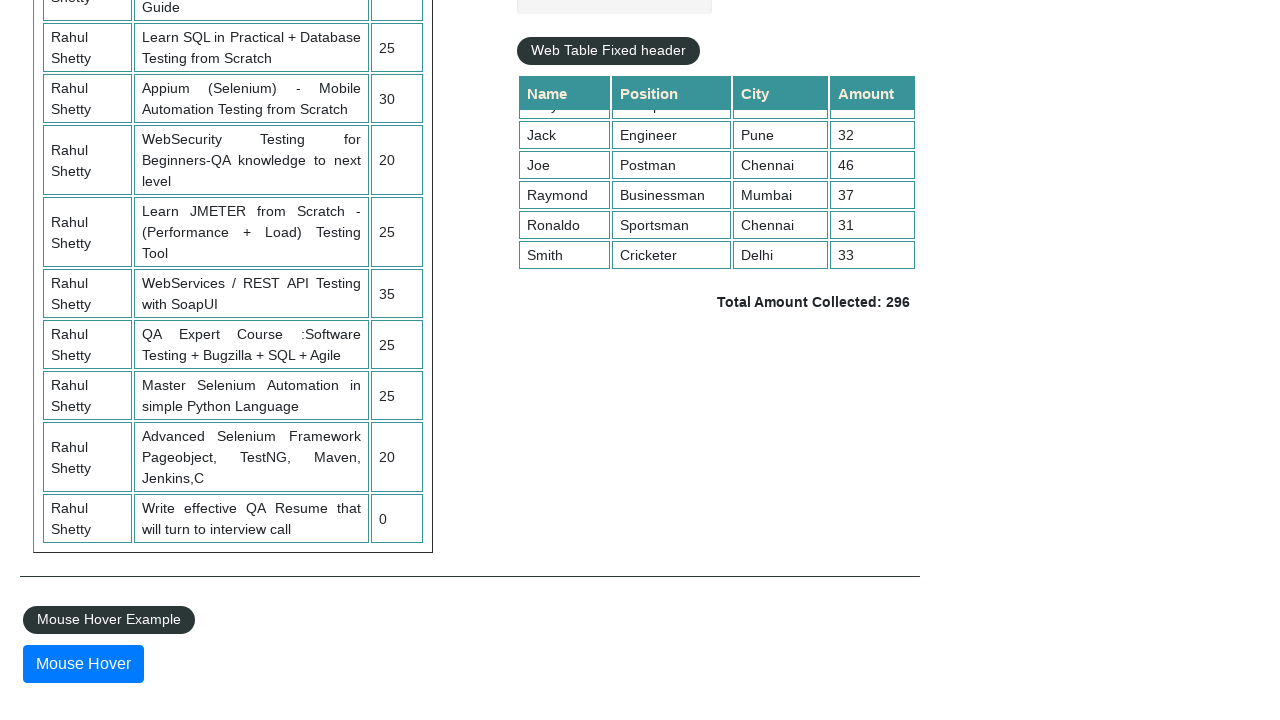

Retrieved all price values from 3rd column of course table
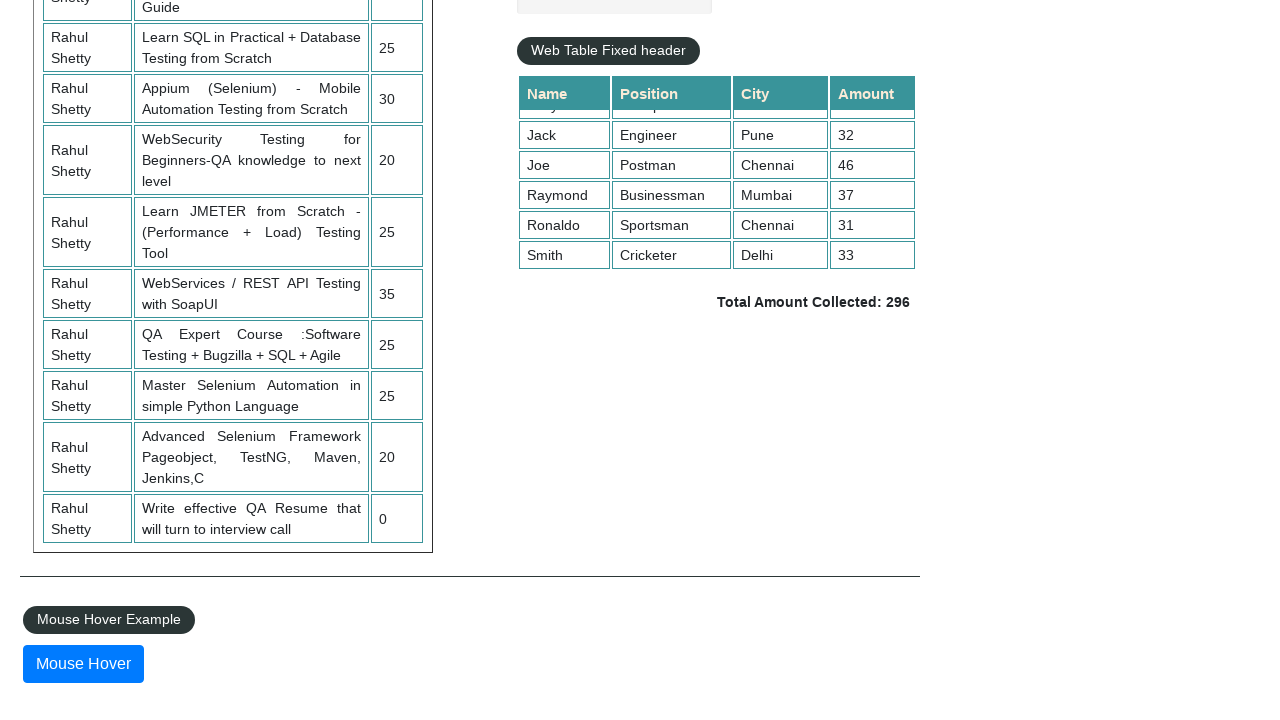

Calculated sum of course prices: 235
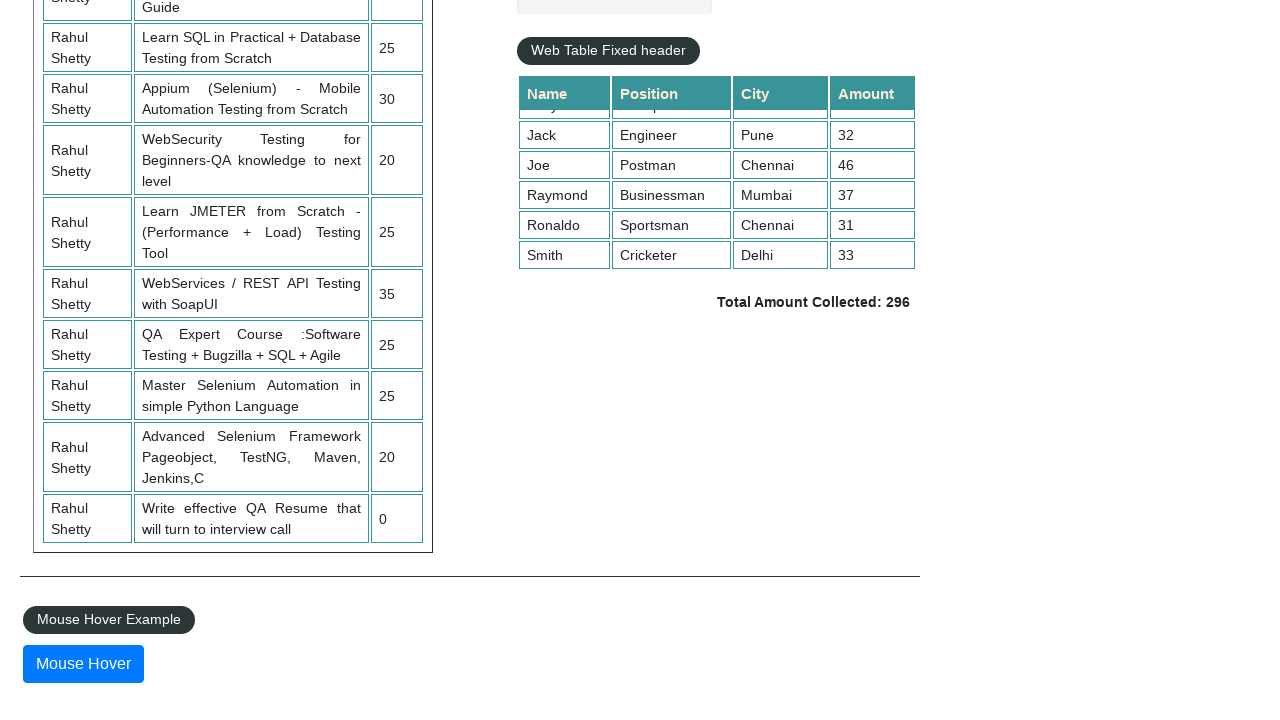

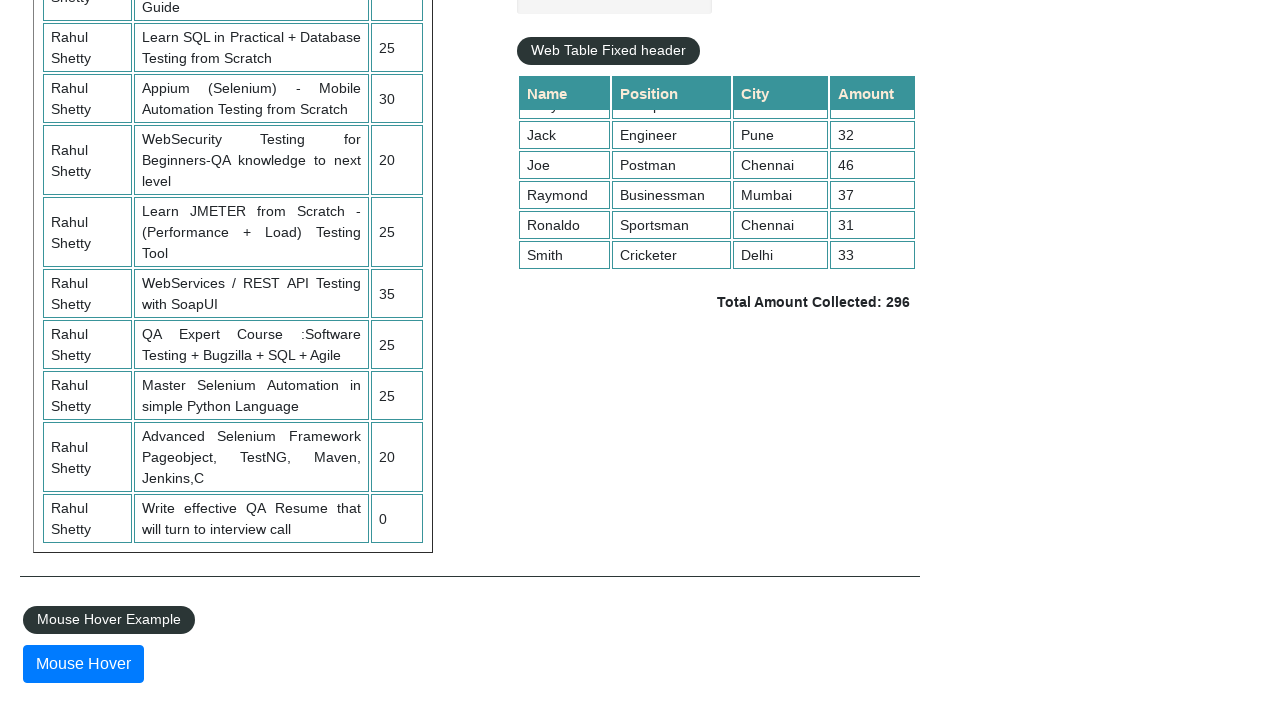